Tests date picker functionality by entering a date value and submitting it with the Enter key

Starting URL: https://formy-project.herokuapp.com/datepicker

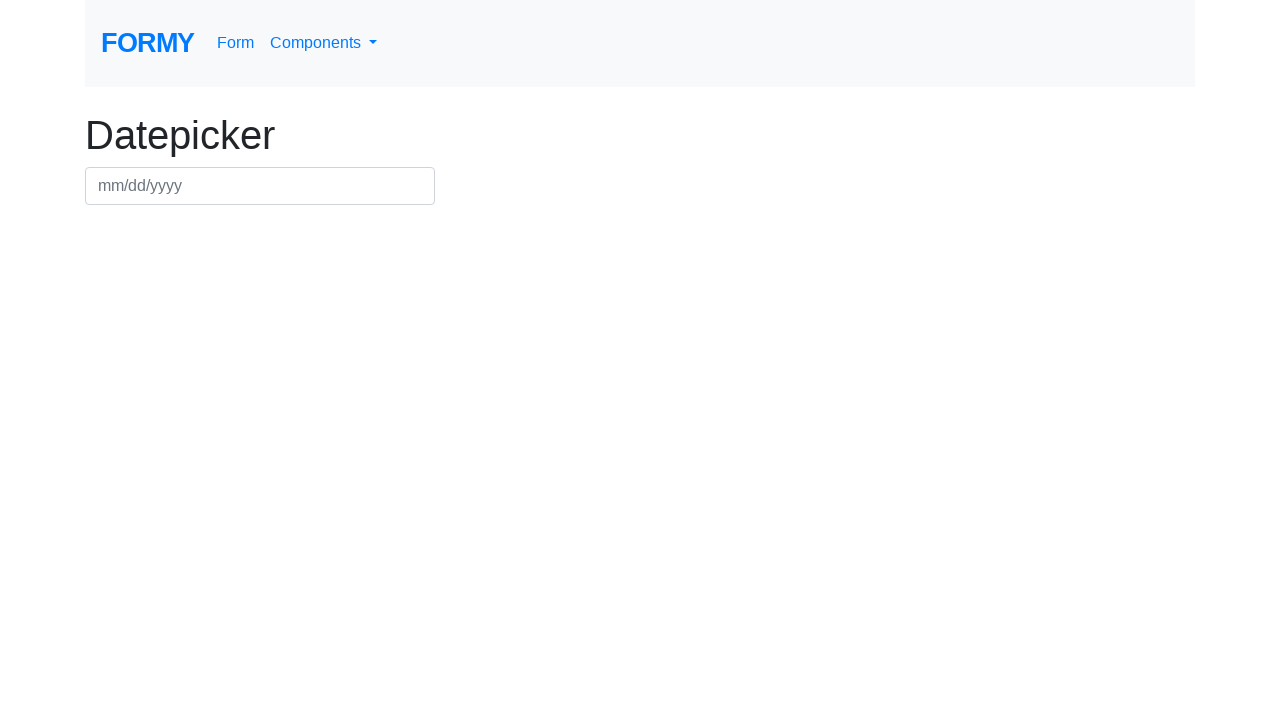

Filled datepicker field with date '04/11/1992' on #datepicker
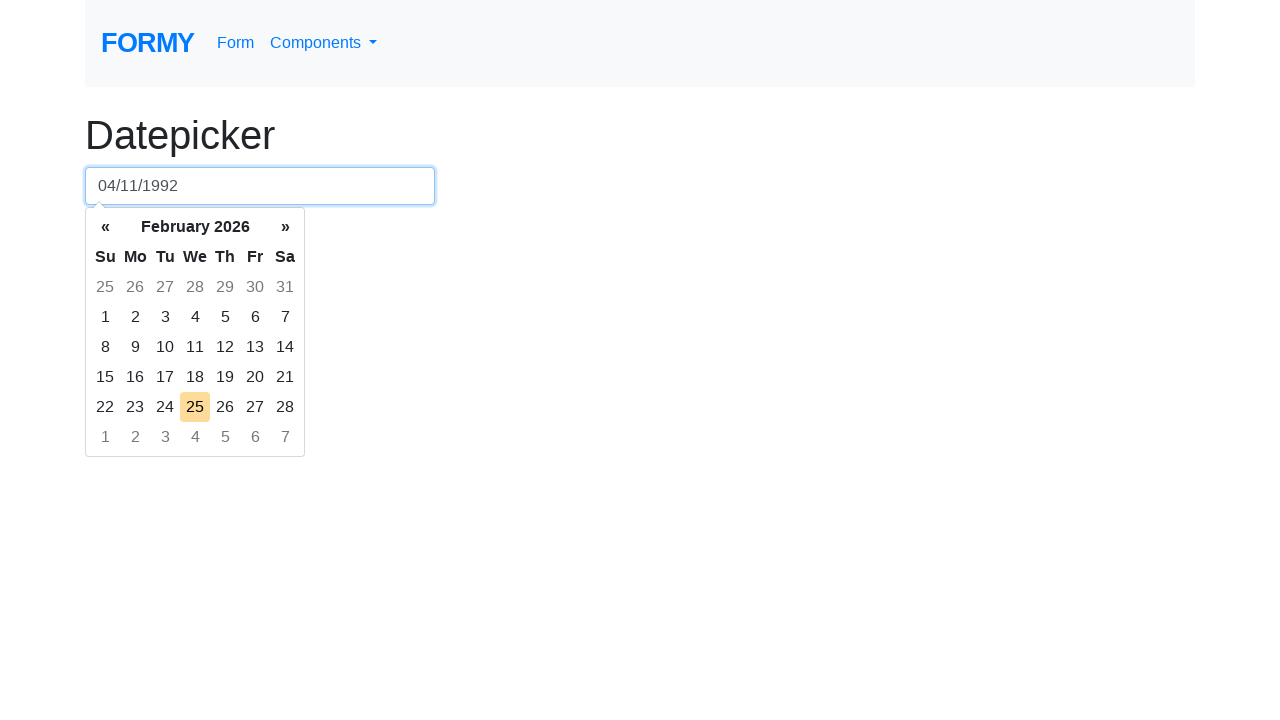

Pressed Enter to submit the date on #datepicker
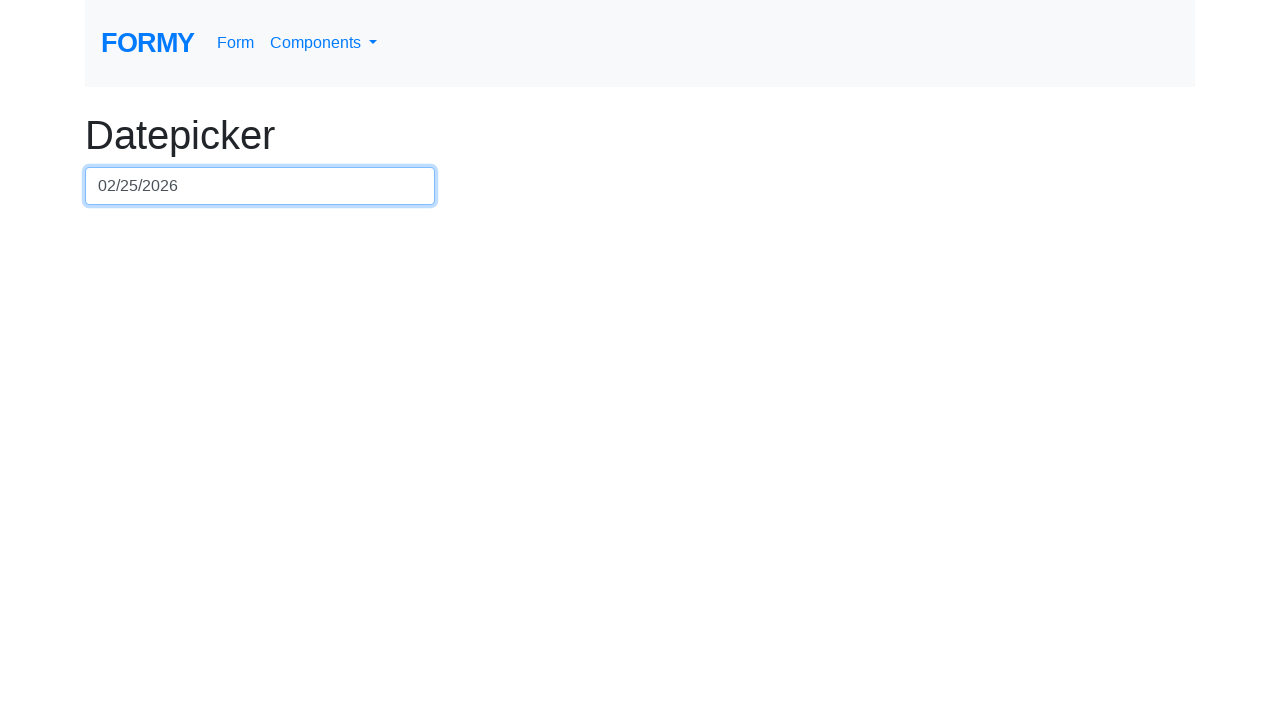

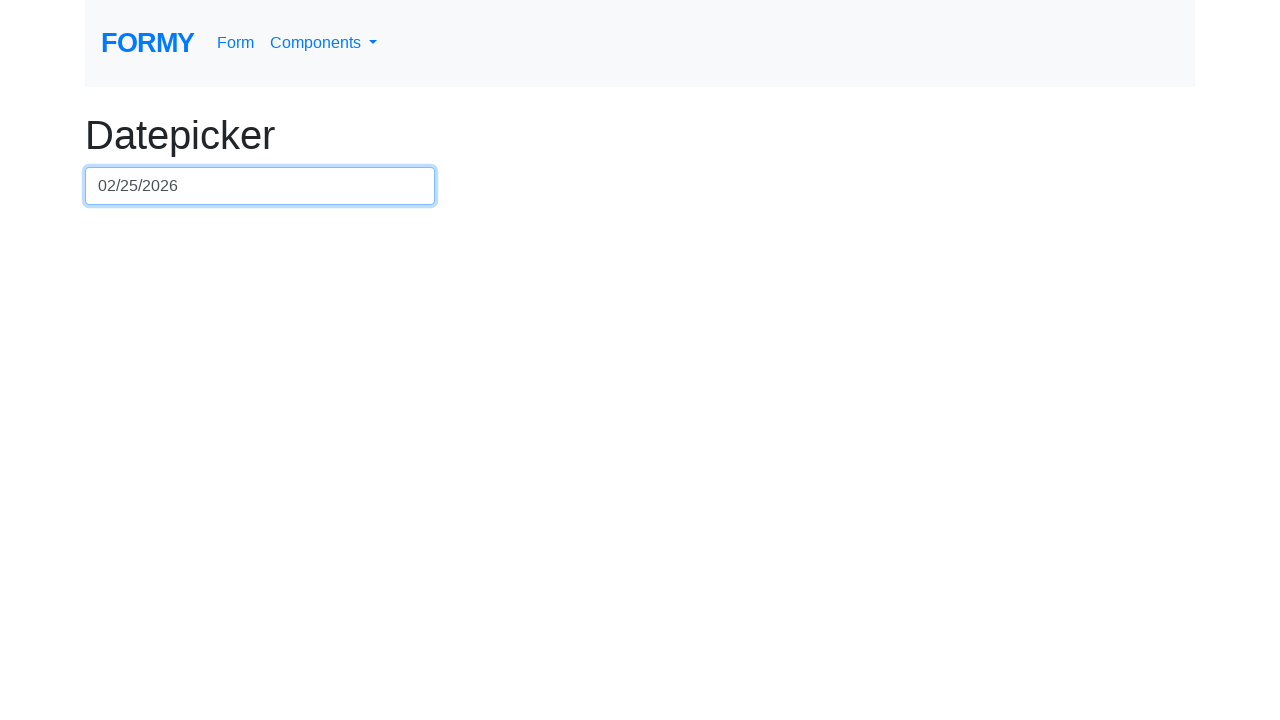